Launches Firefox browser and navigates to OrangeHRM demo site

Starting URL: https://opensource-demo.orangehrmlive.com/

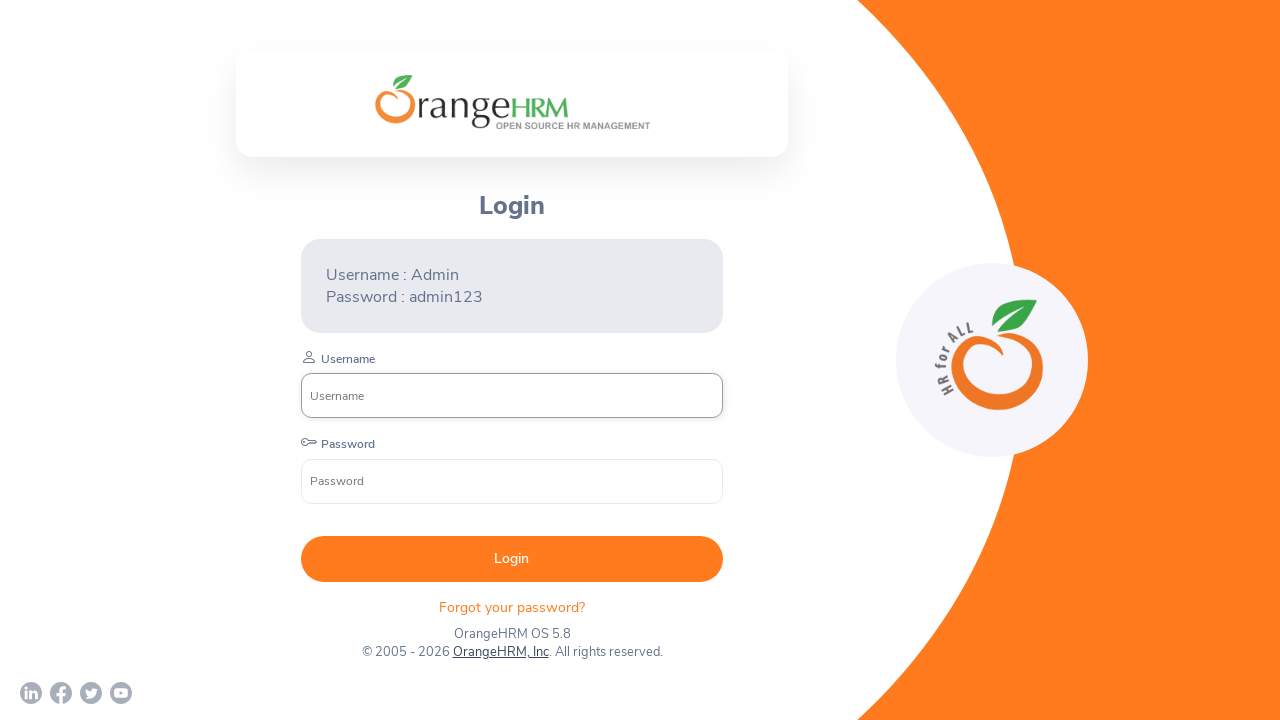

Firefox browser launched and navigated to OrangeHRM demo site at https://opensource-demo.orangehrmlive.com/
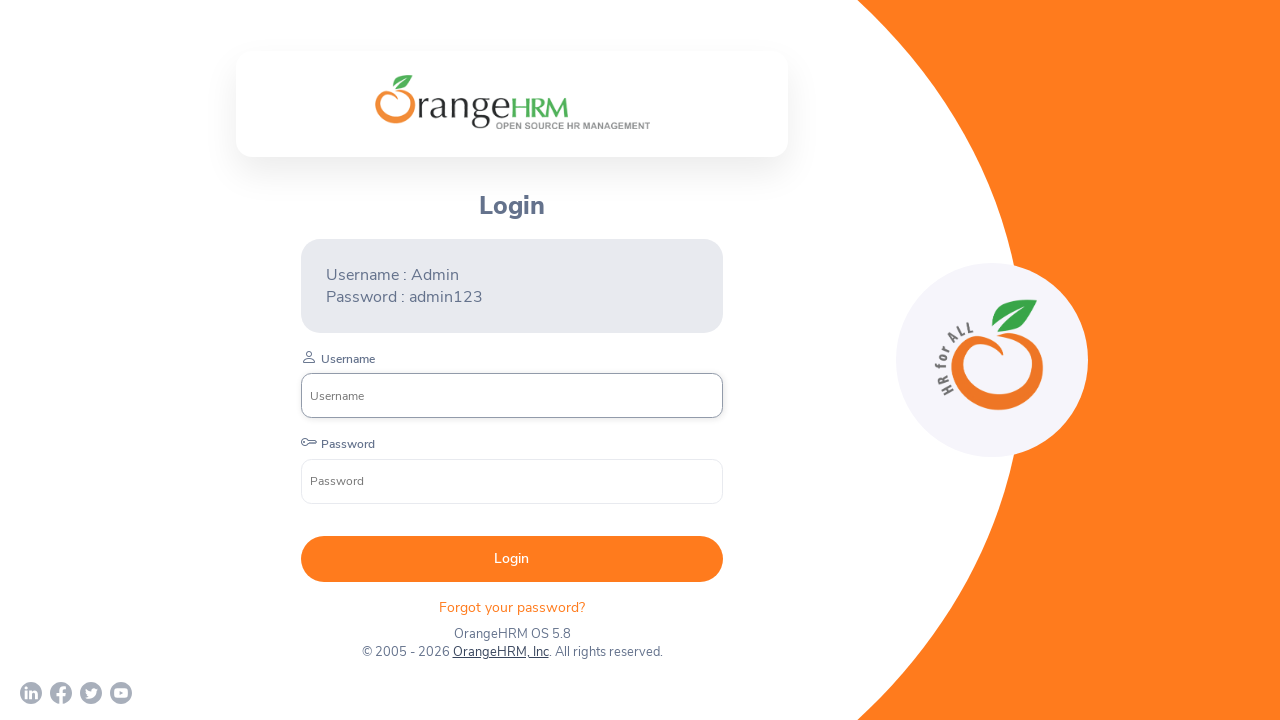

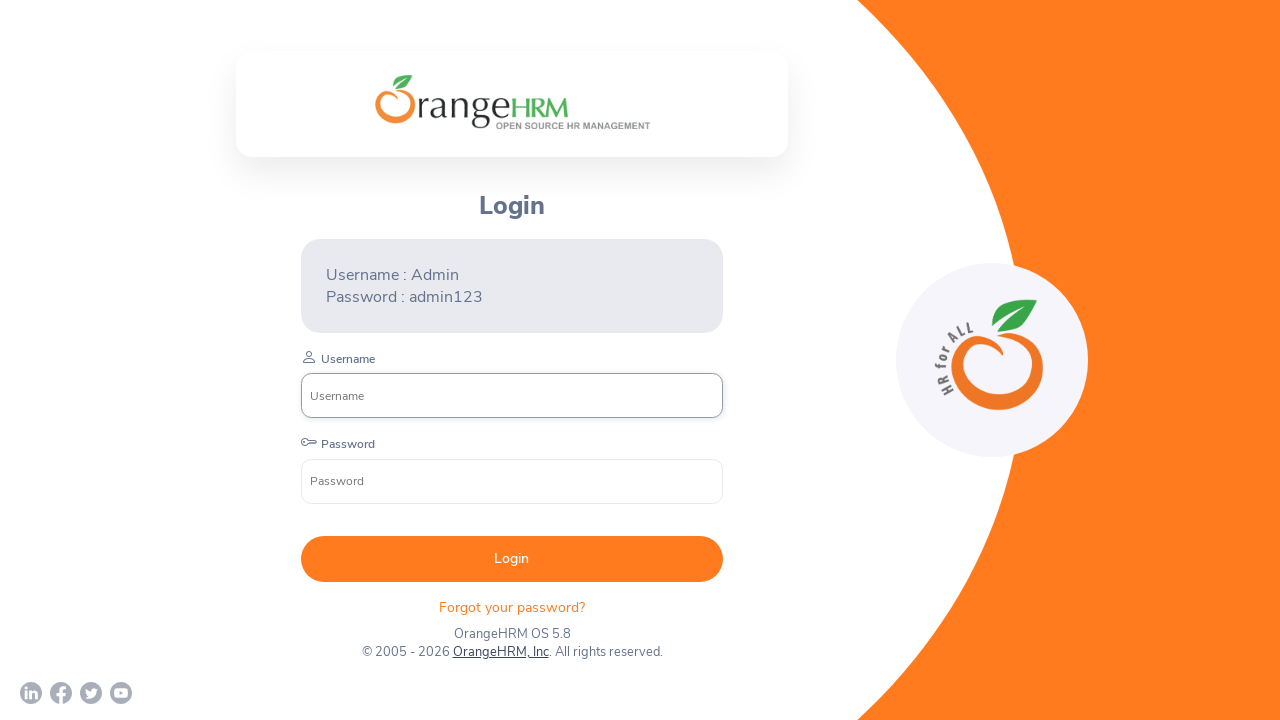